Tests typos page by navigating to it and verifying the text content for grammar mistakes

Starting URL: https://the-internet.herokuapp.com

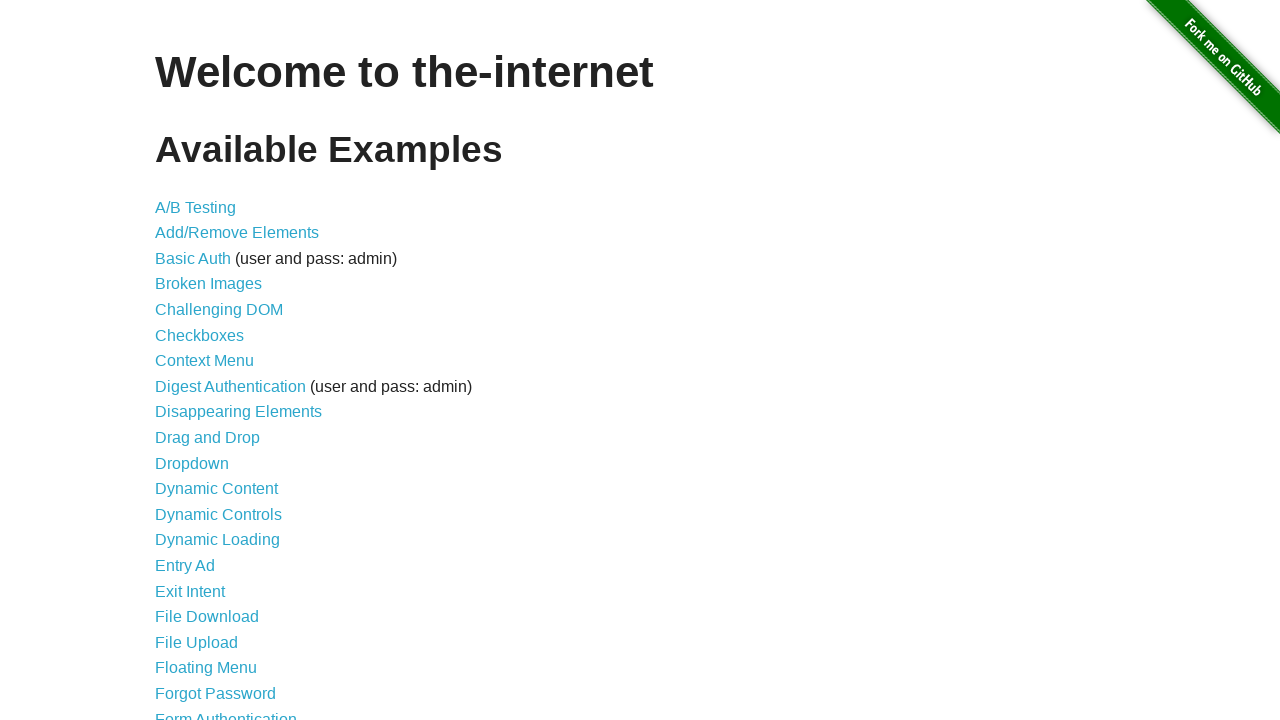

Clicked on typos link at (176, 625) on a[href='/typos']
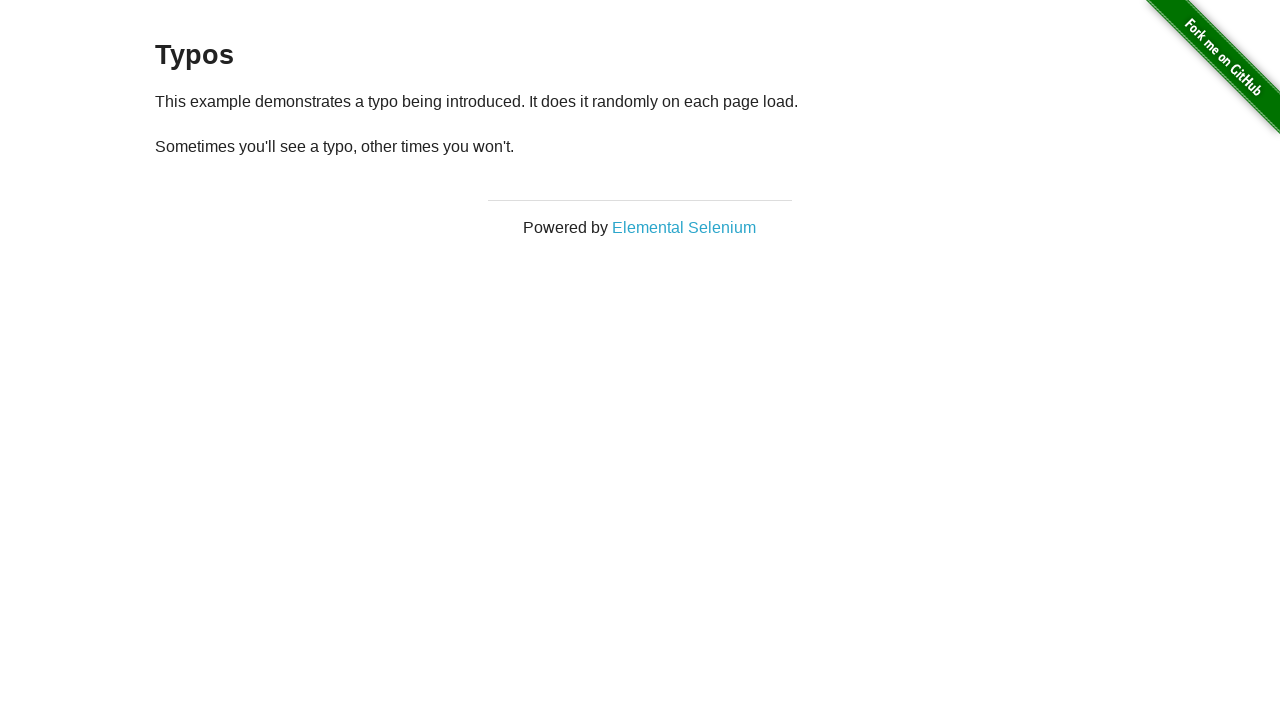

Typos page loaded and content visible
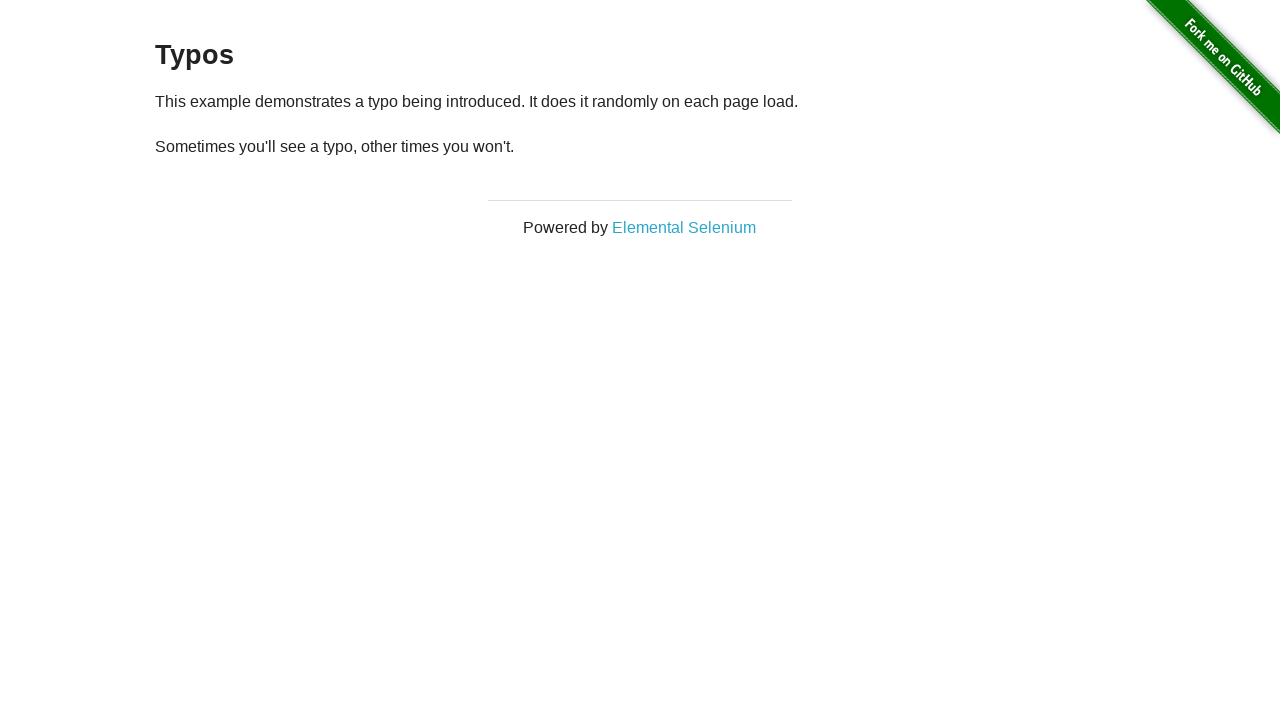

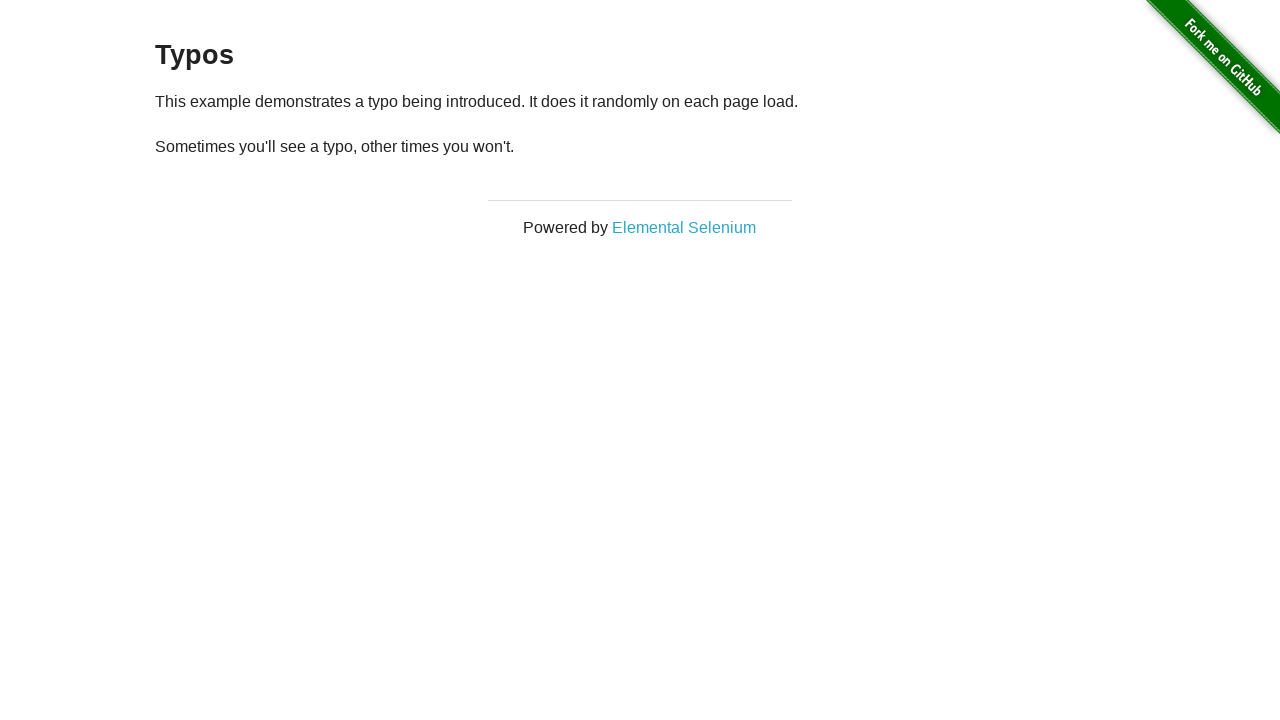